Navigates to Form Authentication page and verifies the Elemental Selenium link href attribute

Starting URL: https://the-internet.herokuapp.com

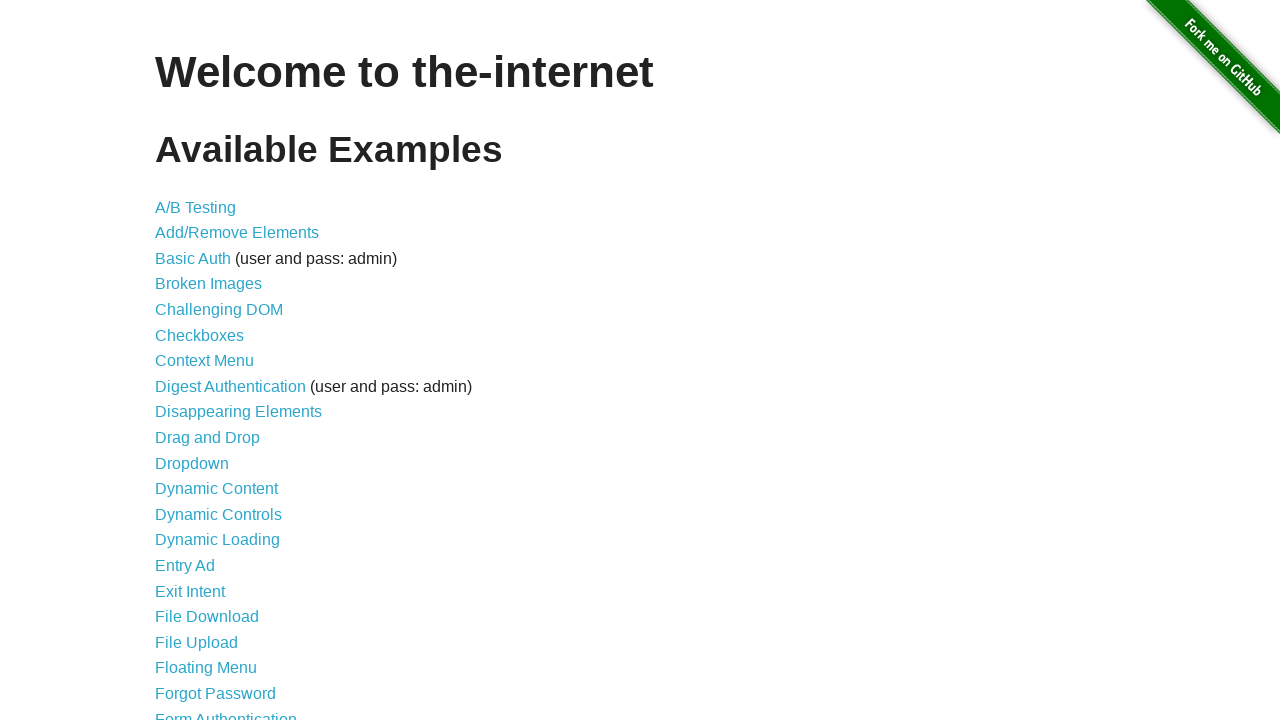

Clicked on Form Authentication link at (226, 712) on xpath=//a[contains(text(), 'Form Authentication')]
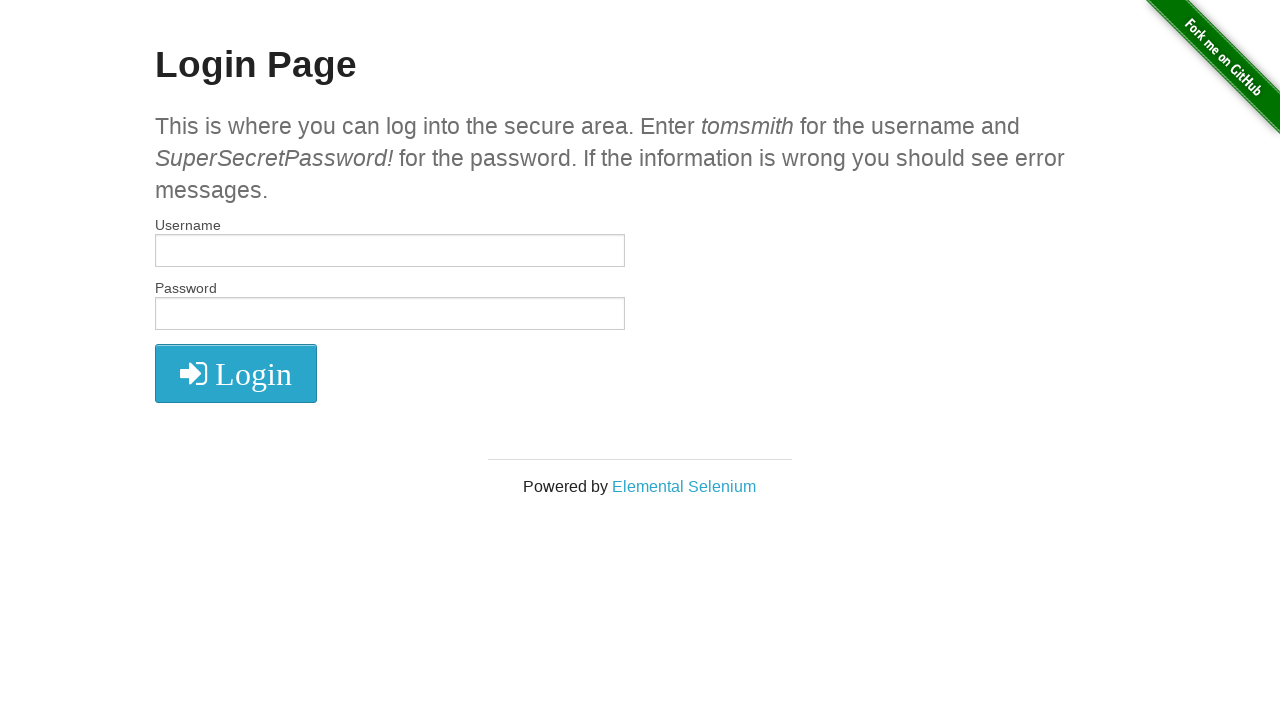

Waited for Elemental Selenium footer link to be visible
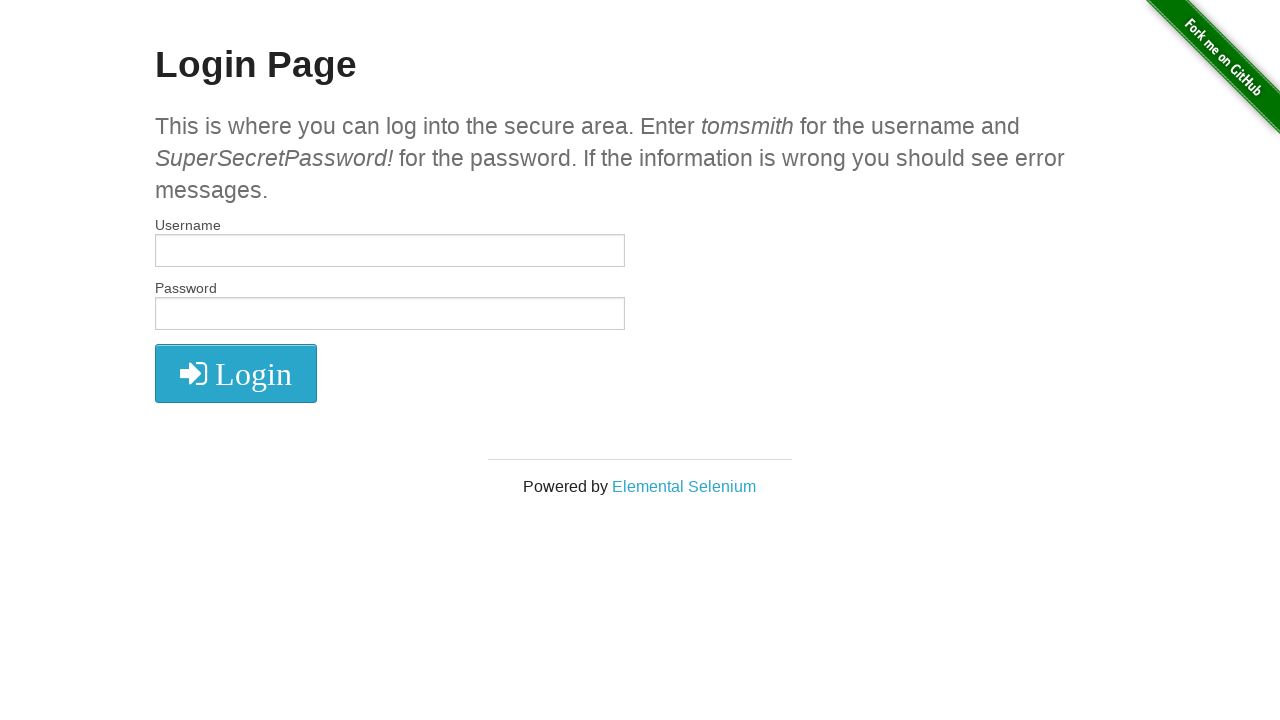

Verified Elemental Selenium link href attribute equals 'http://elementalselenium.com/'
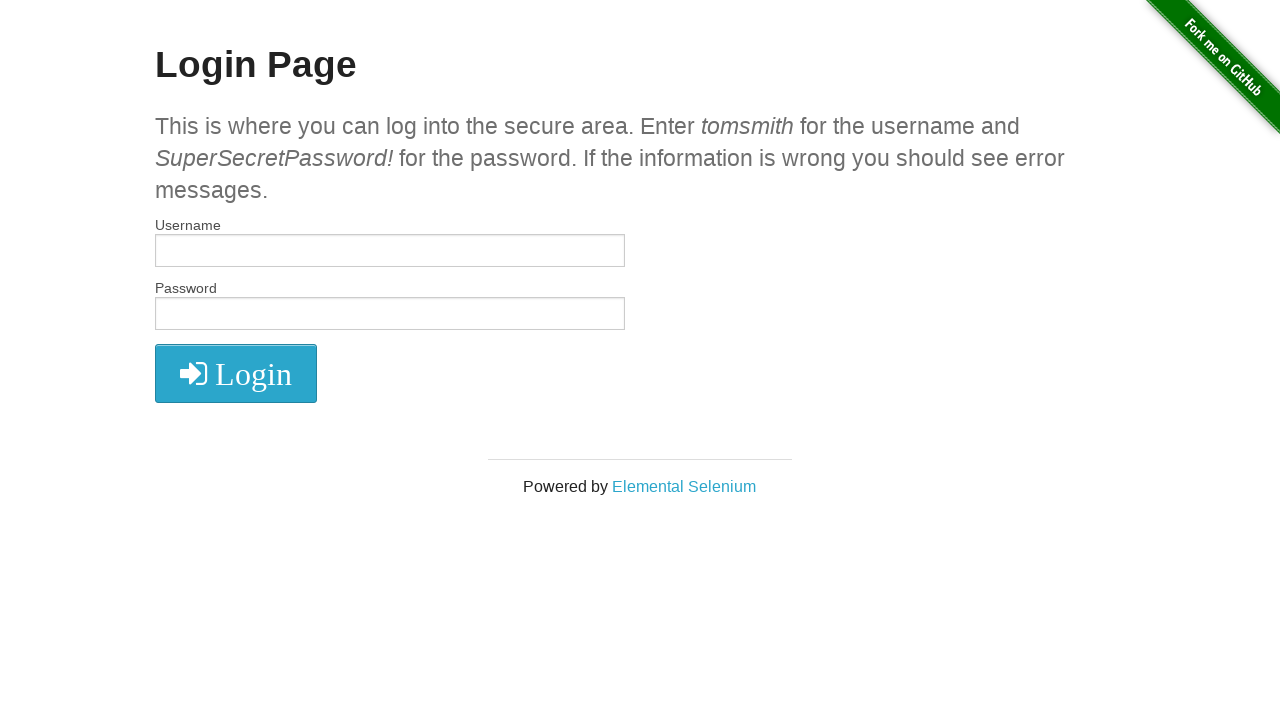

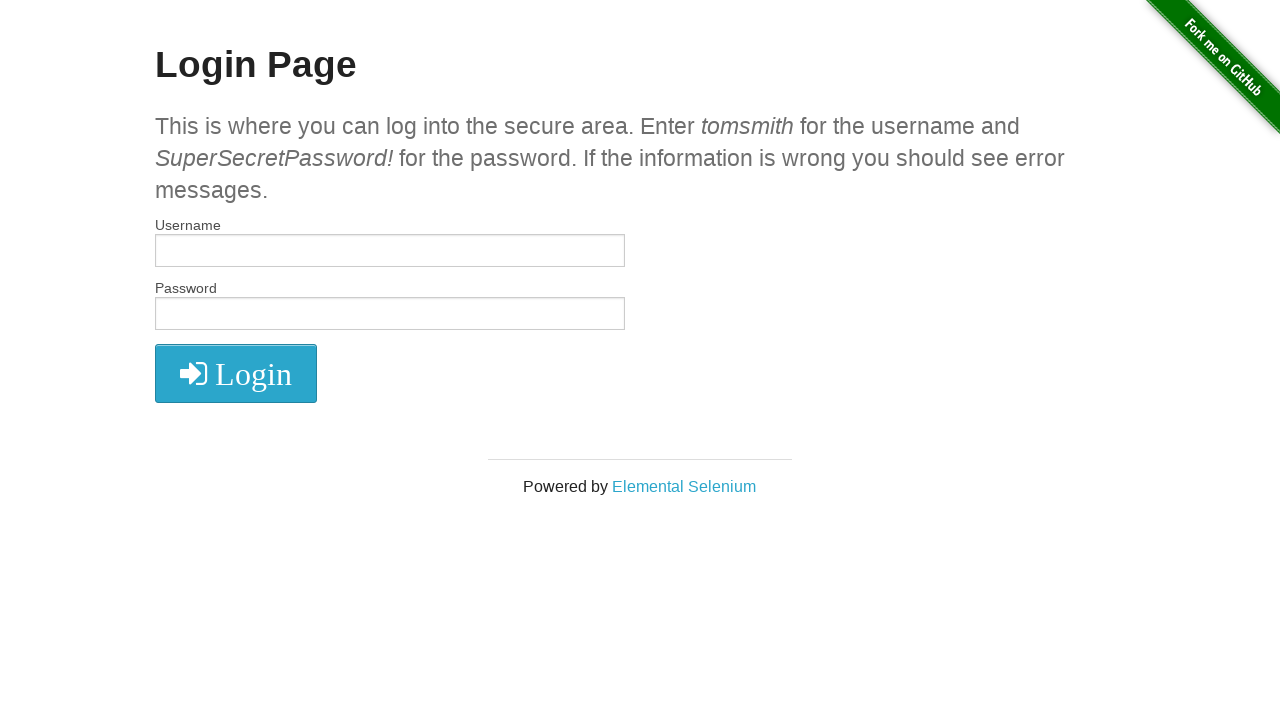